Tests page scrolling functionality by scrolling the window and a specific table element

Starting URL: https://rahulshettyacademy.com/AutomationPractice/

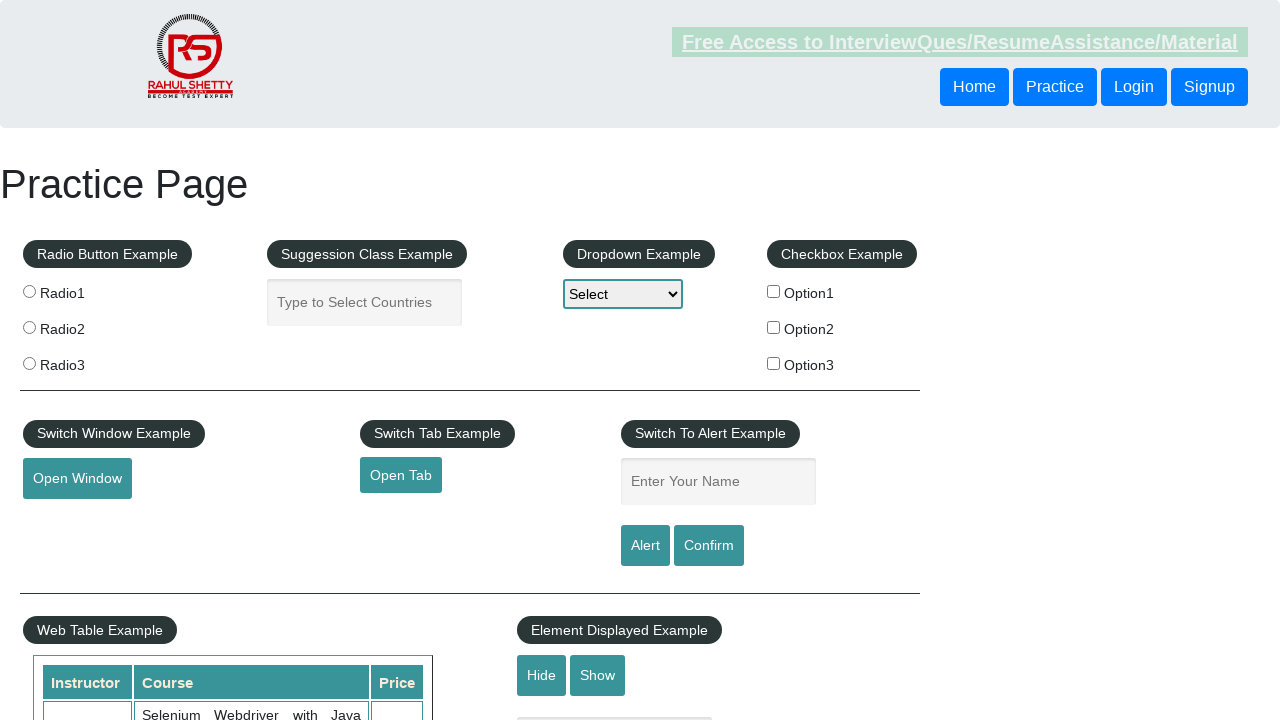

Scrolled window down by 500 pixels
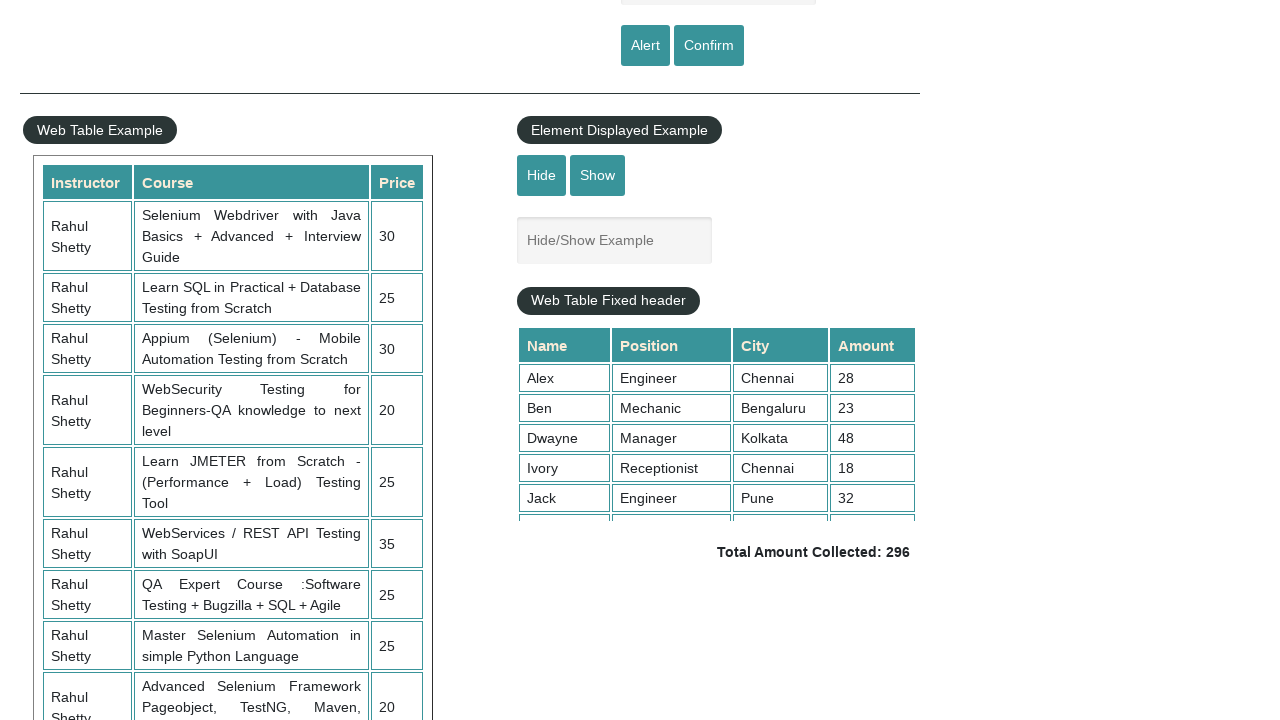

Waited 1000ms for page content to settle
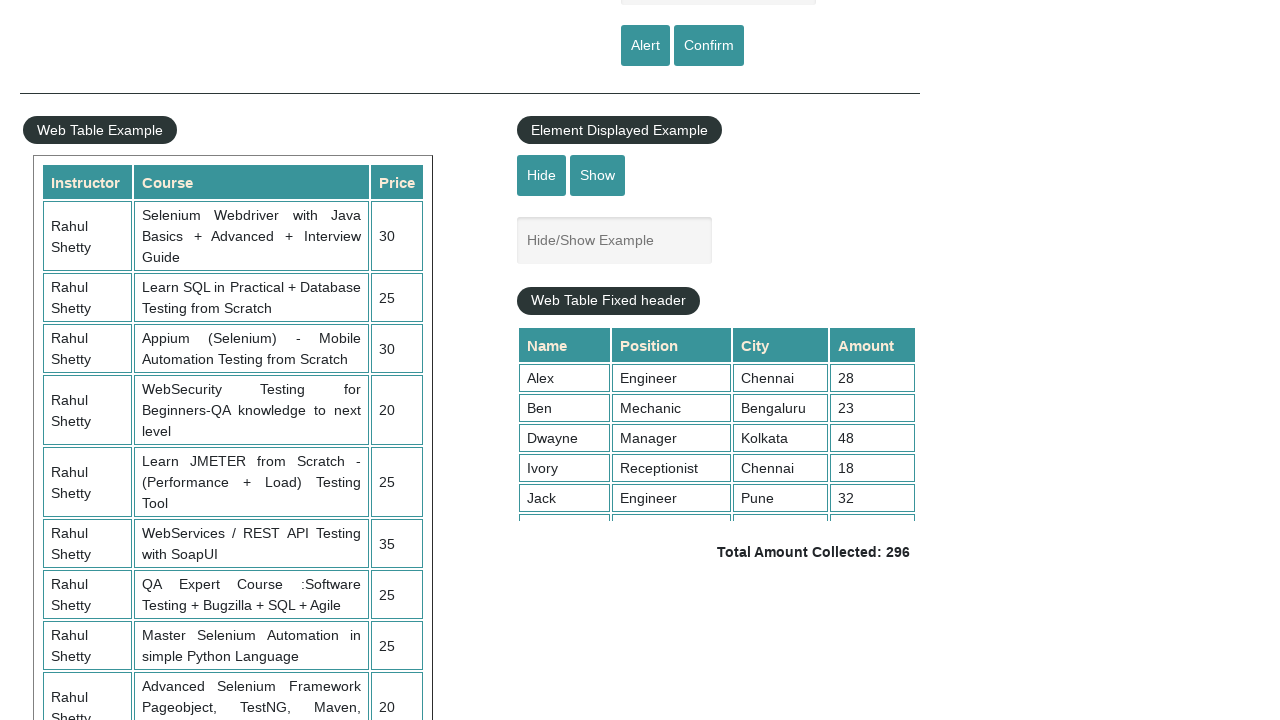

Scrolled table element (.tableFixHead) to position 5000
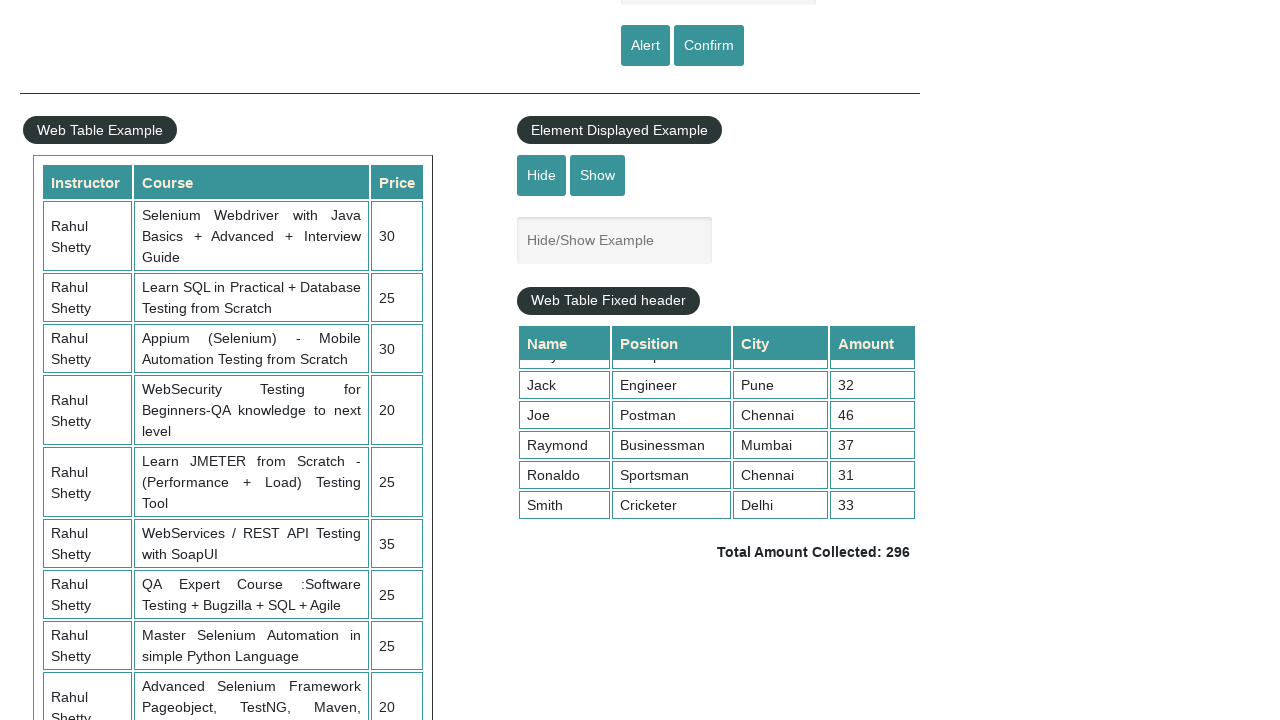

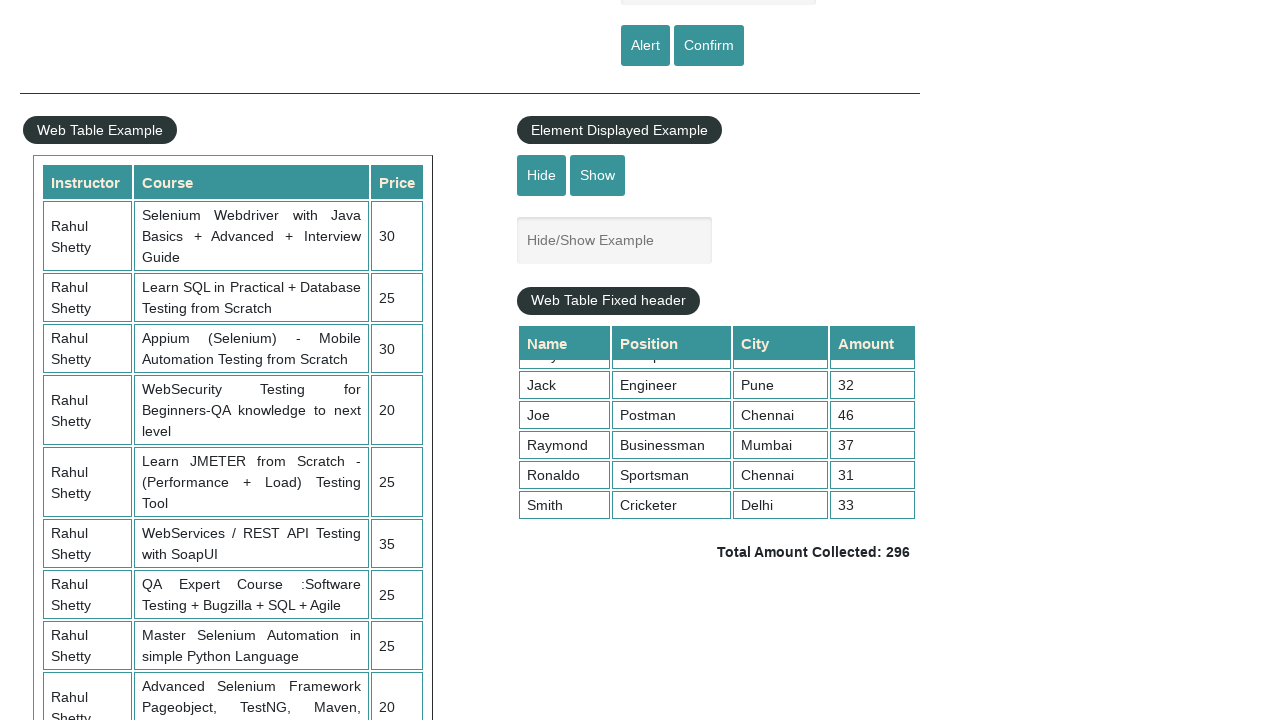